Tests calendar/datepicker functionality by clicking on the datepicker field and selecting a specific date (day 9) from the calendar popup

Starting URL: https://seleniumpractise.blogspot.com/2016/08/how-to-handle-calendar-in-selenium.html

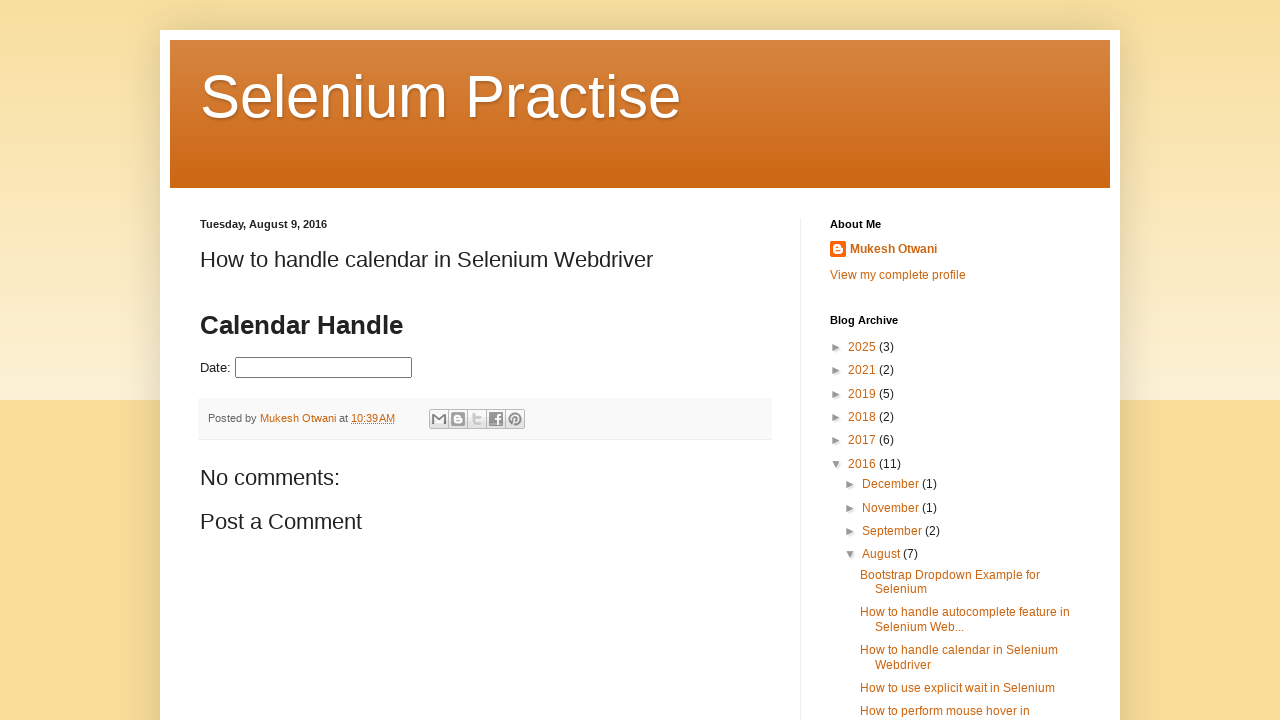

Navigated to calendar handling test page
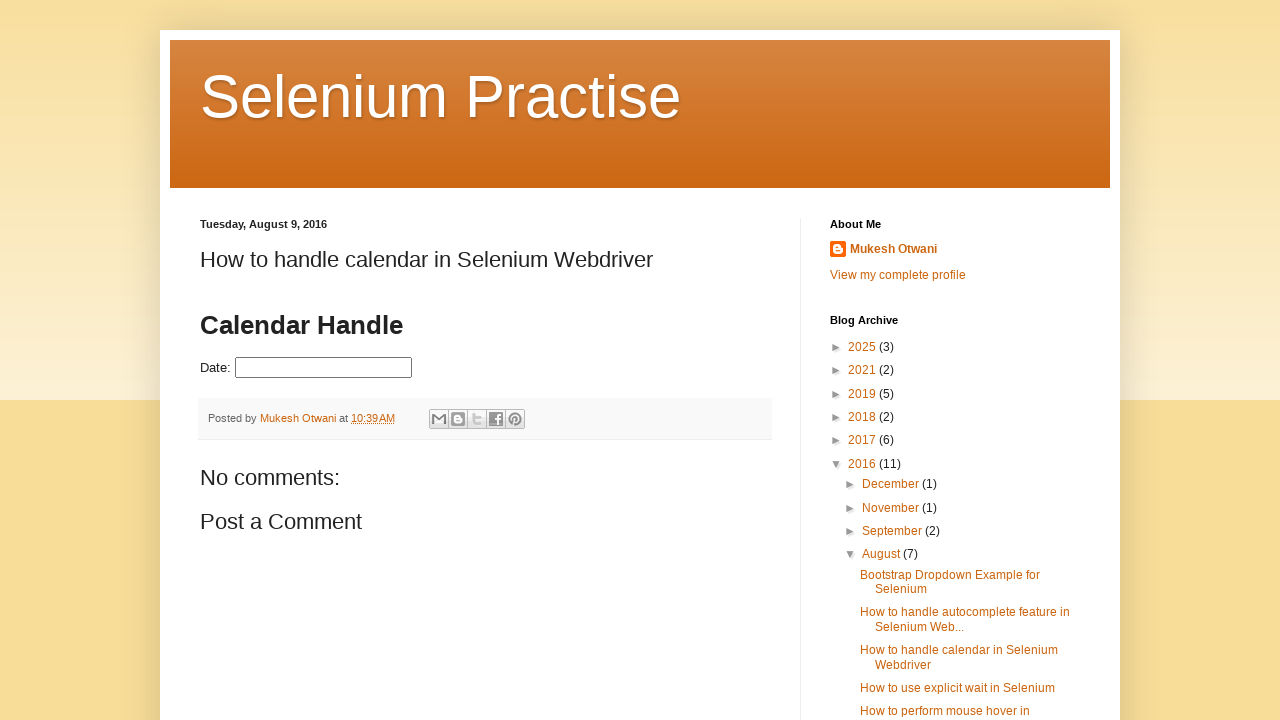

Clicked on datepicker field to open calendar at (324, 368) on #datepicker
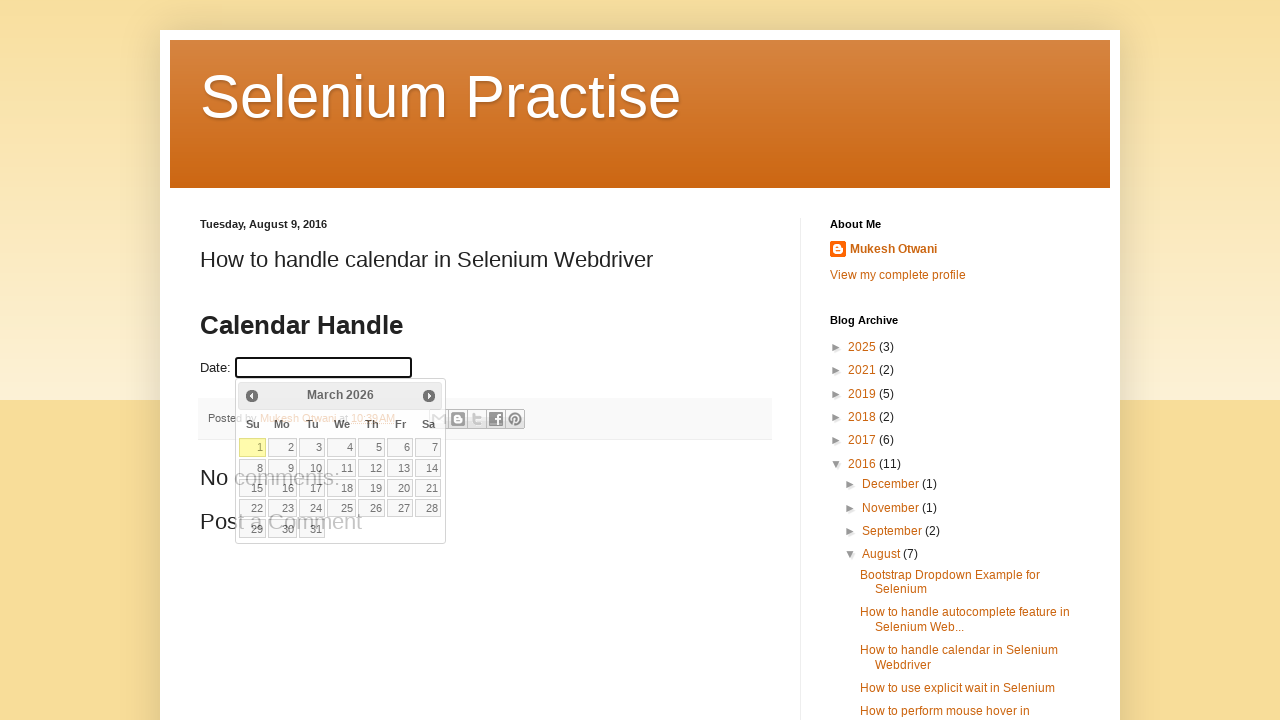

Calendar popup appeared with date selection options
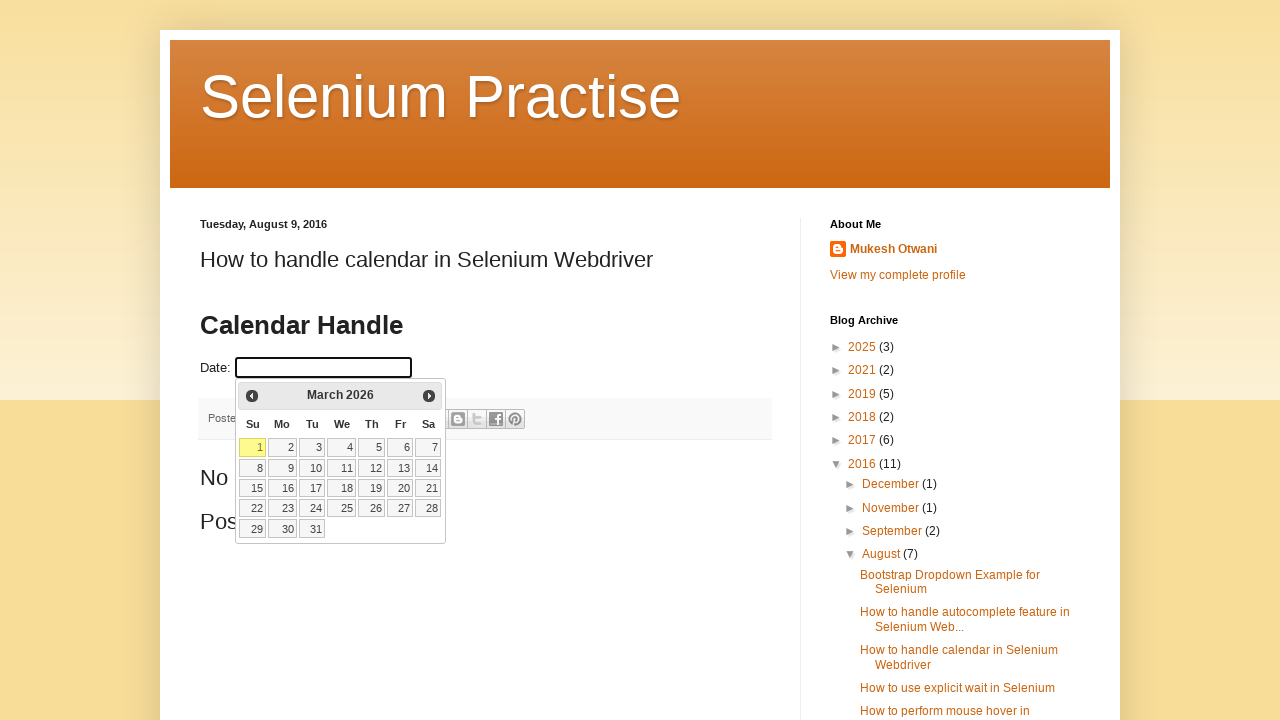

Selected day 9 from the calendar popup at (282, 468) on xpath=//td[@data-handler='selectDay']/a[text()='9']
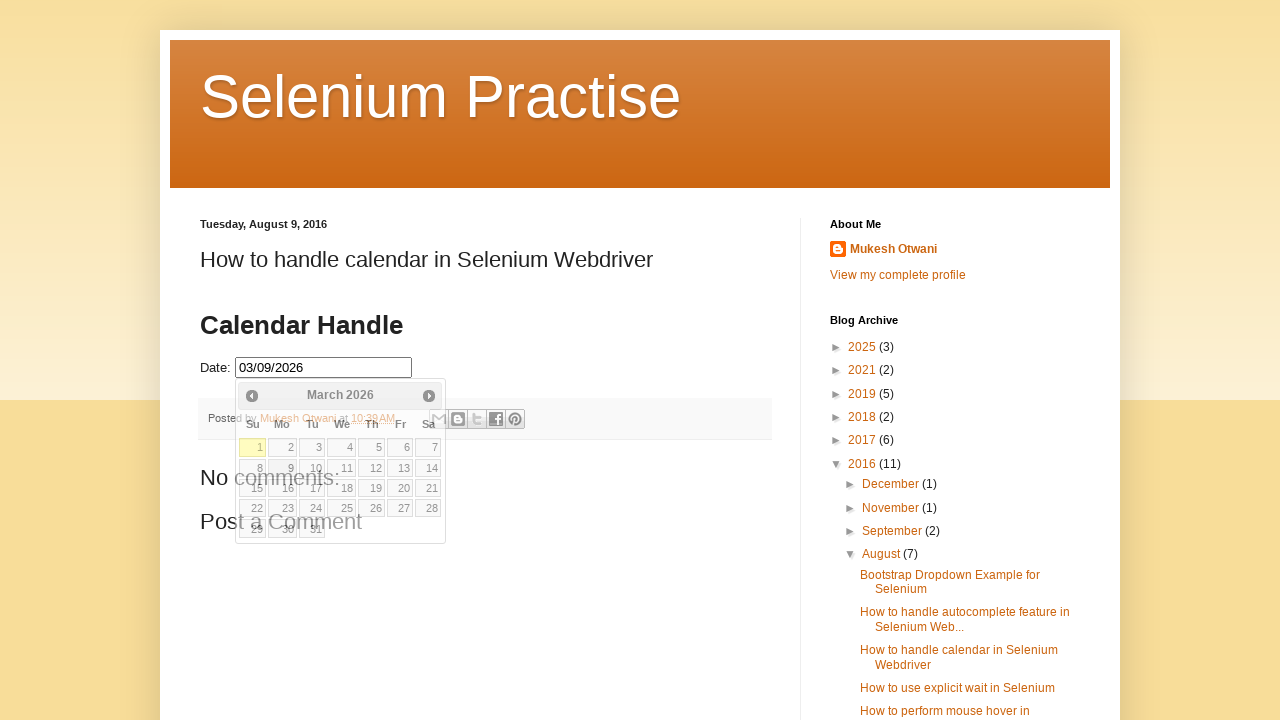

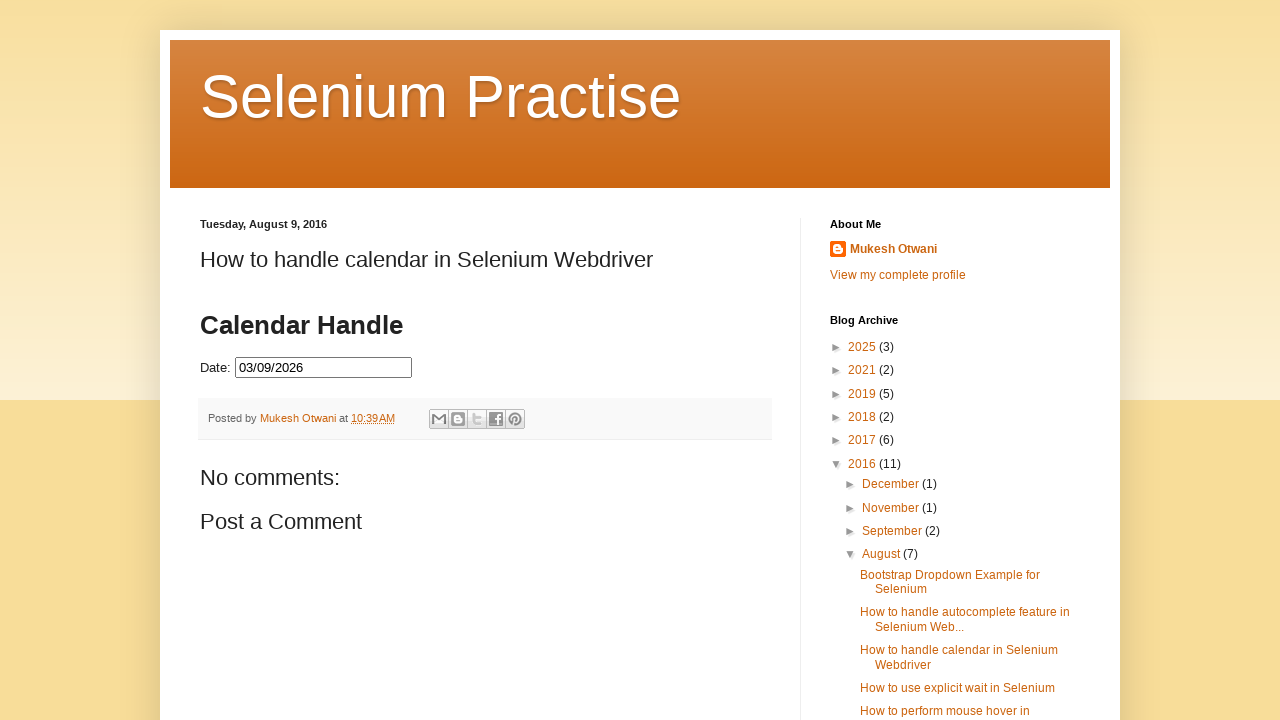